Tests sorting the Due column in ascending order by clicking the column header and verifying the values are properly sorted

Starting URL: http://the-internet.herokuapp.com/tables

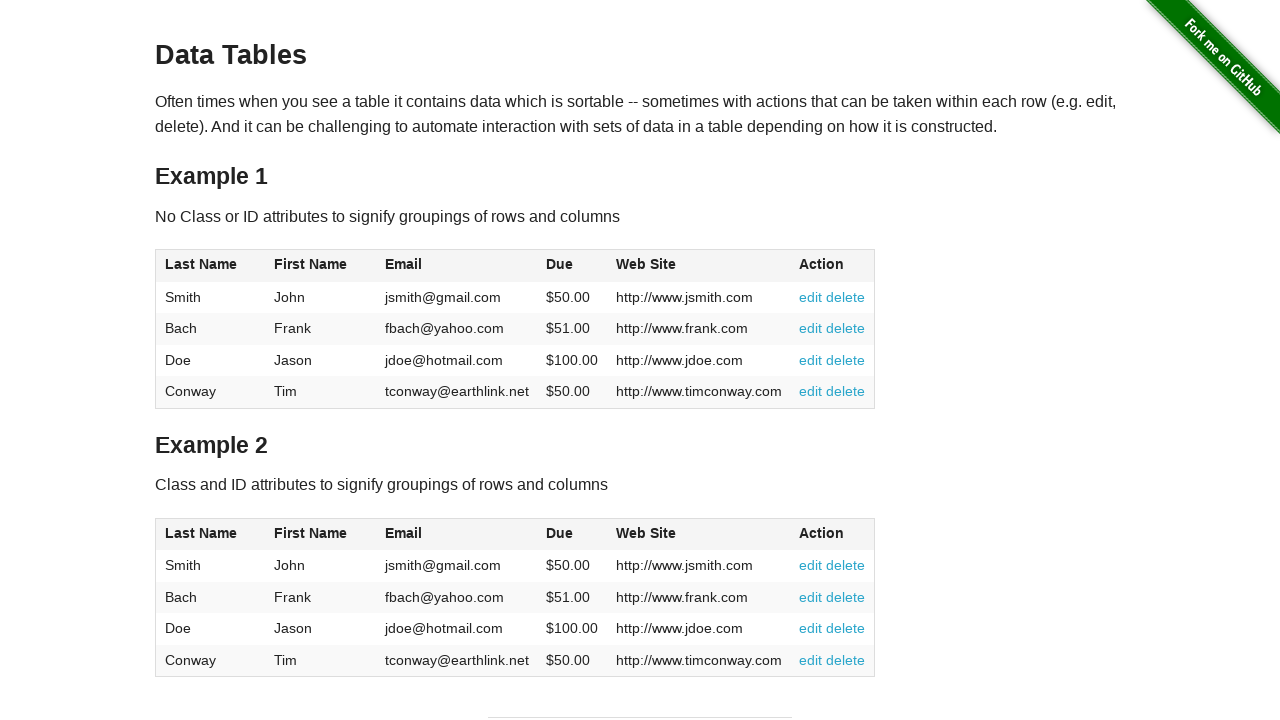

Clicked Due column header to sort in ascending order at (572, 266) on #table1 thead tr th:nth-of-type(4)
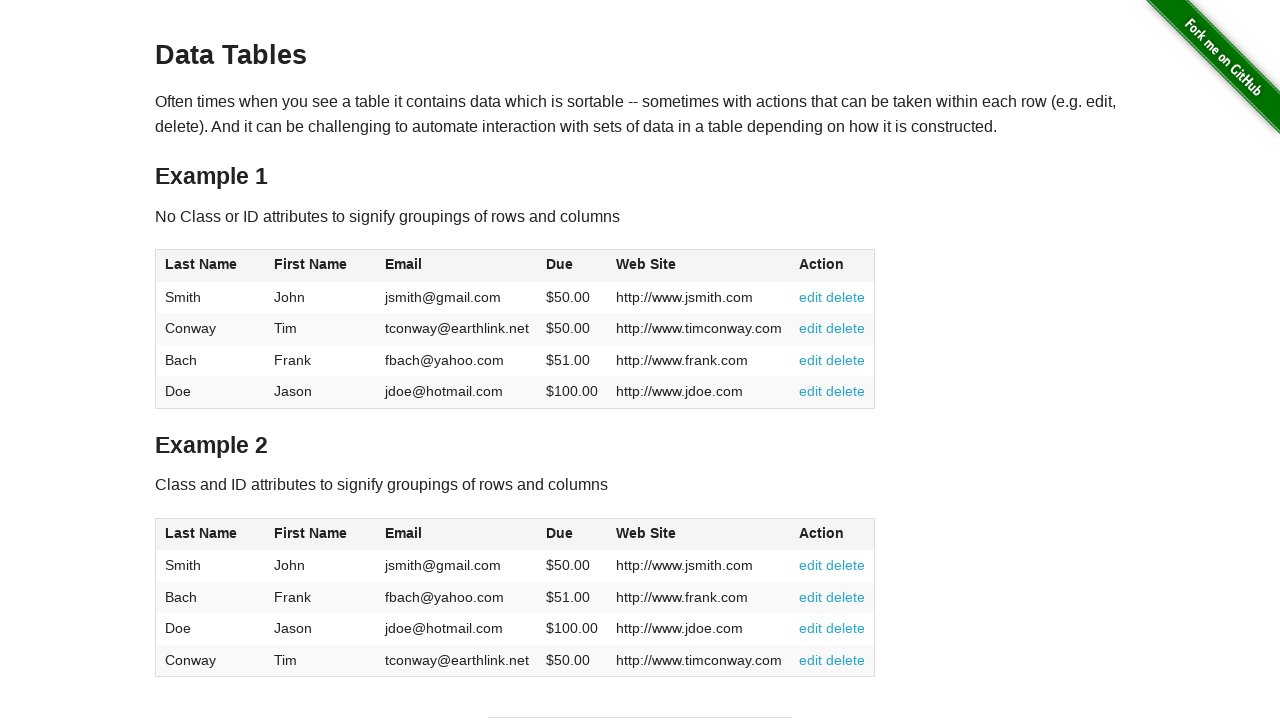

Verified Due column is present in sorted table
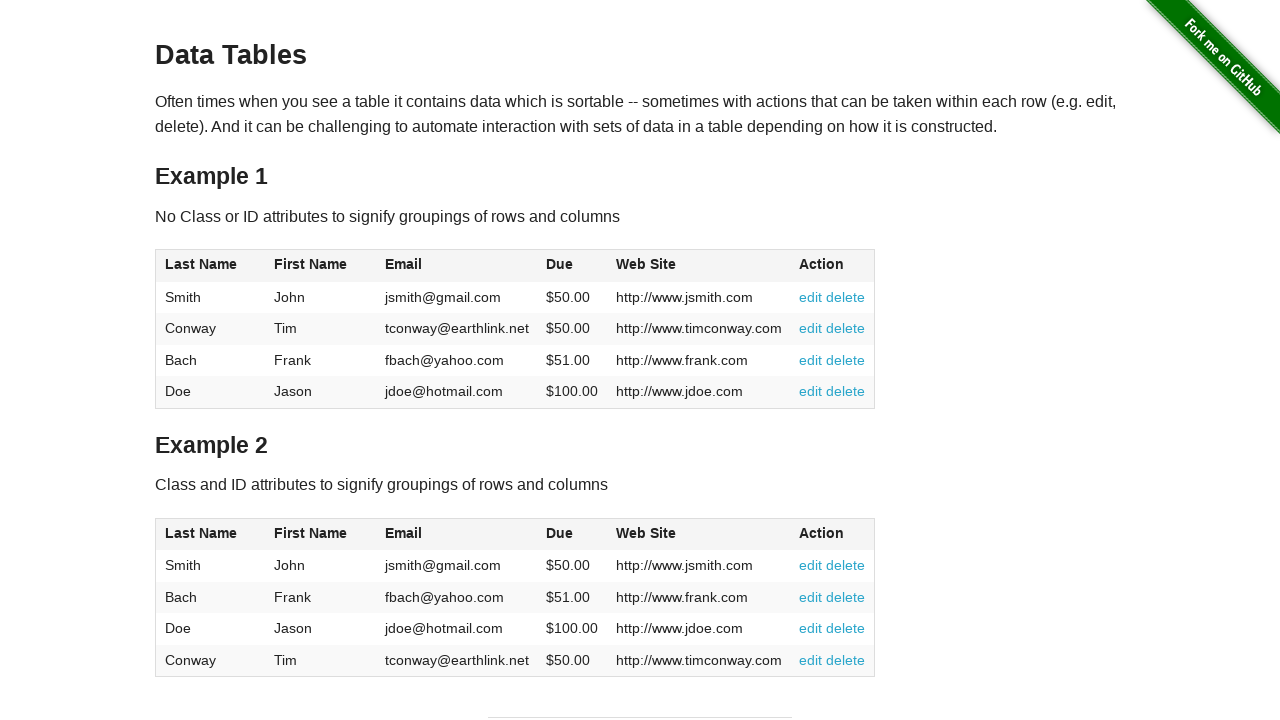

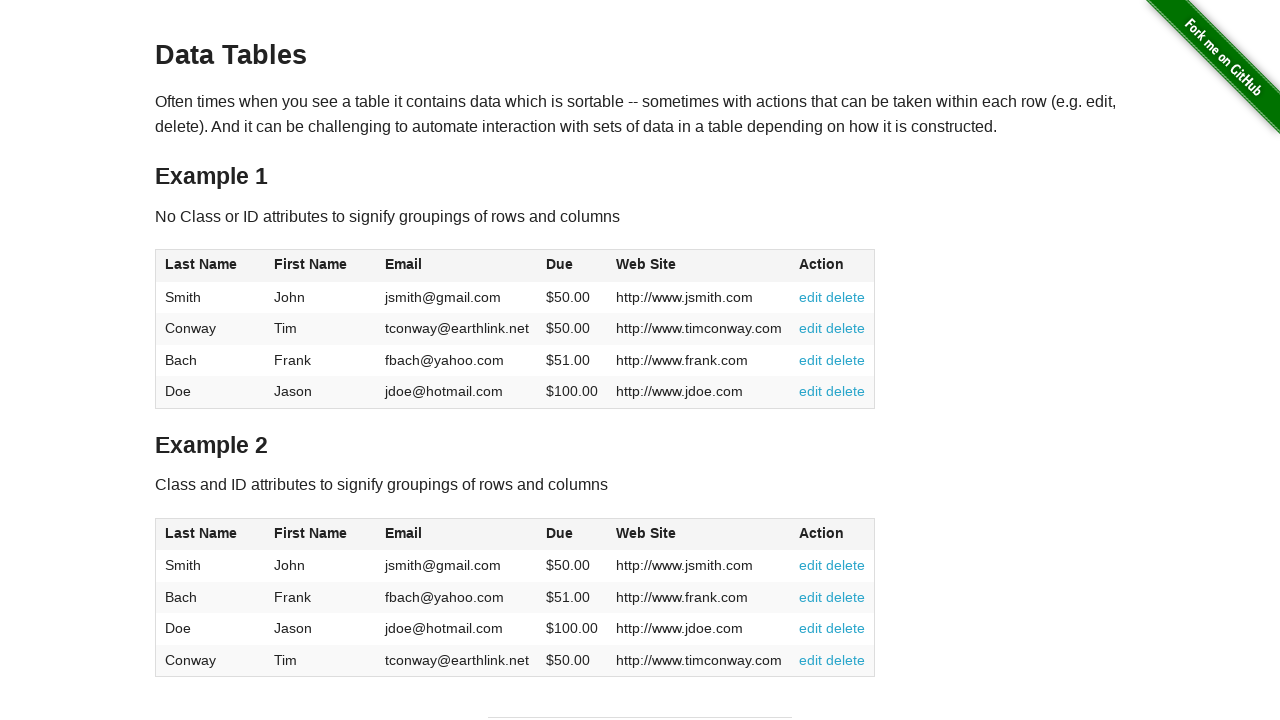